Tests checkbox functionality on TutorialsPoint practice page by clicking various checkboxes and verifying their selected/unselected states

Starting URL: https://www.tutorialspoint.com/selenium/practice/check-box.php

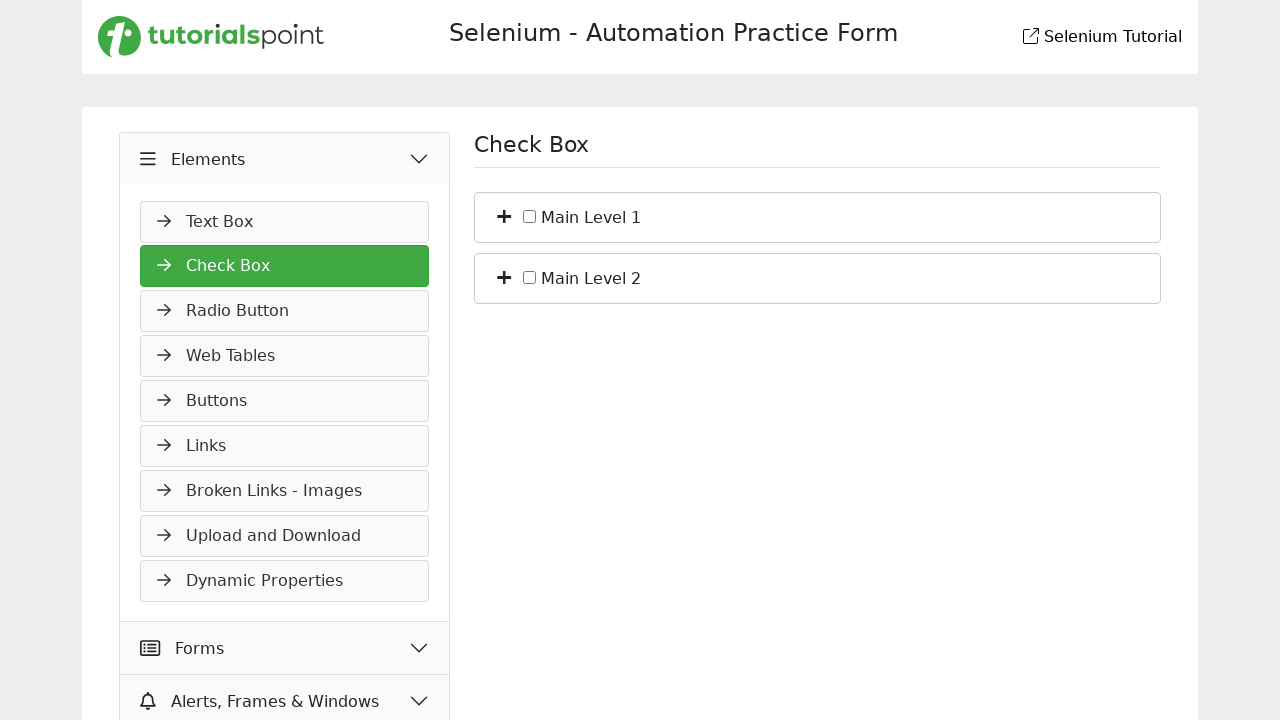

Set viewport size to 1936x1048
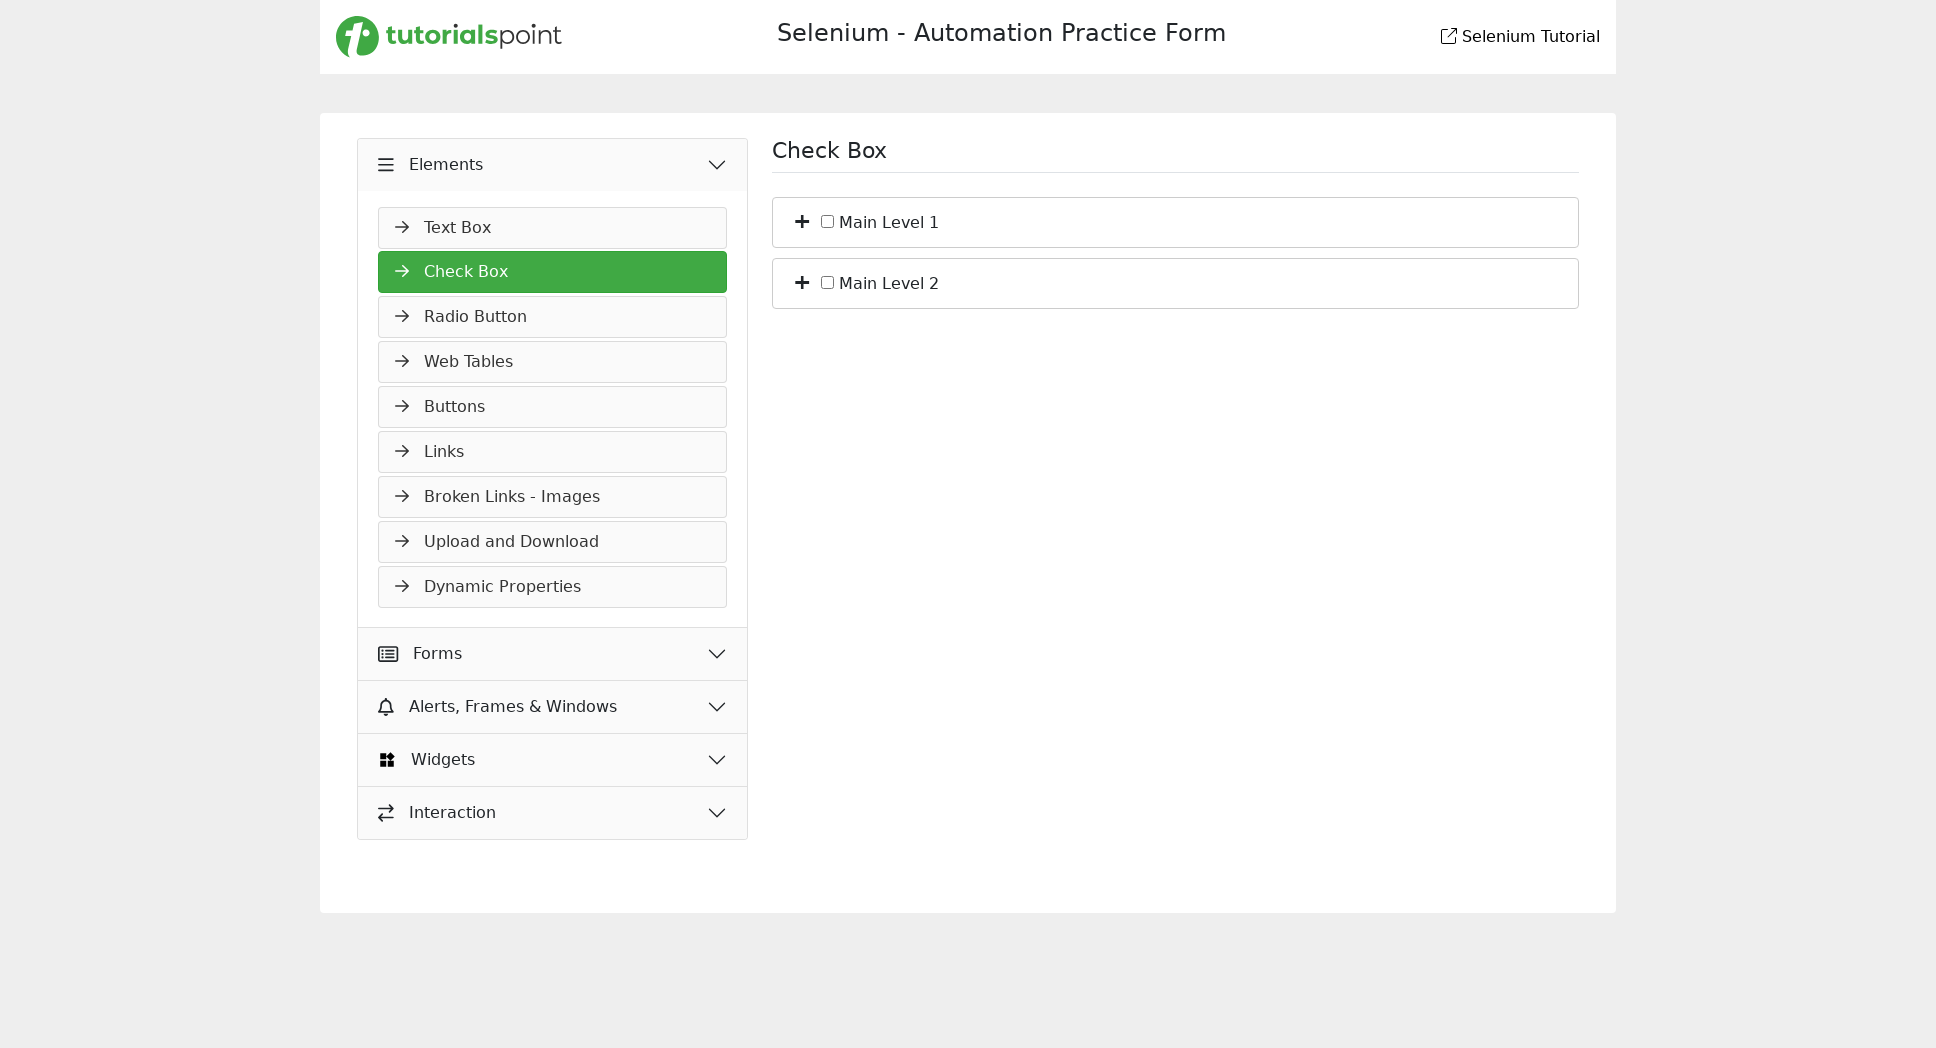

Clicked first checkbox group span element at (802, 221) on xpath=//*[@id='bs_1']/span[1]
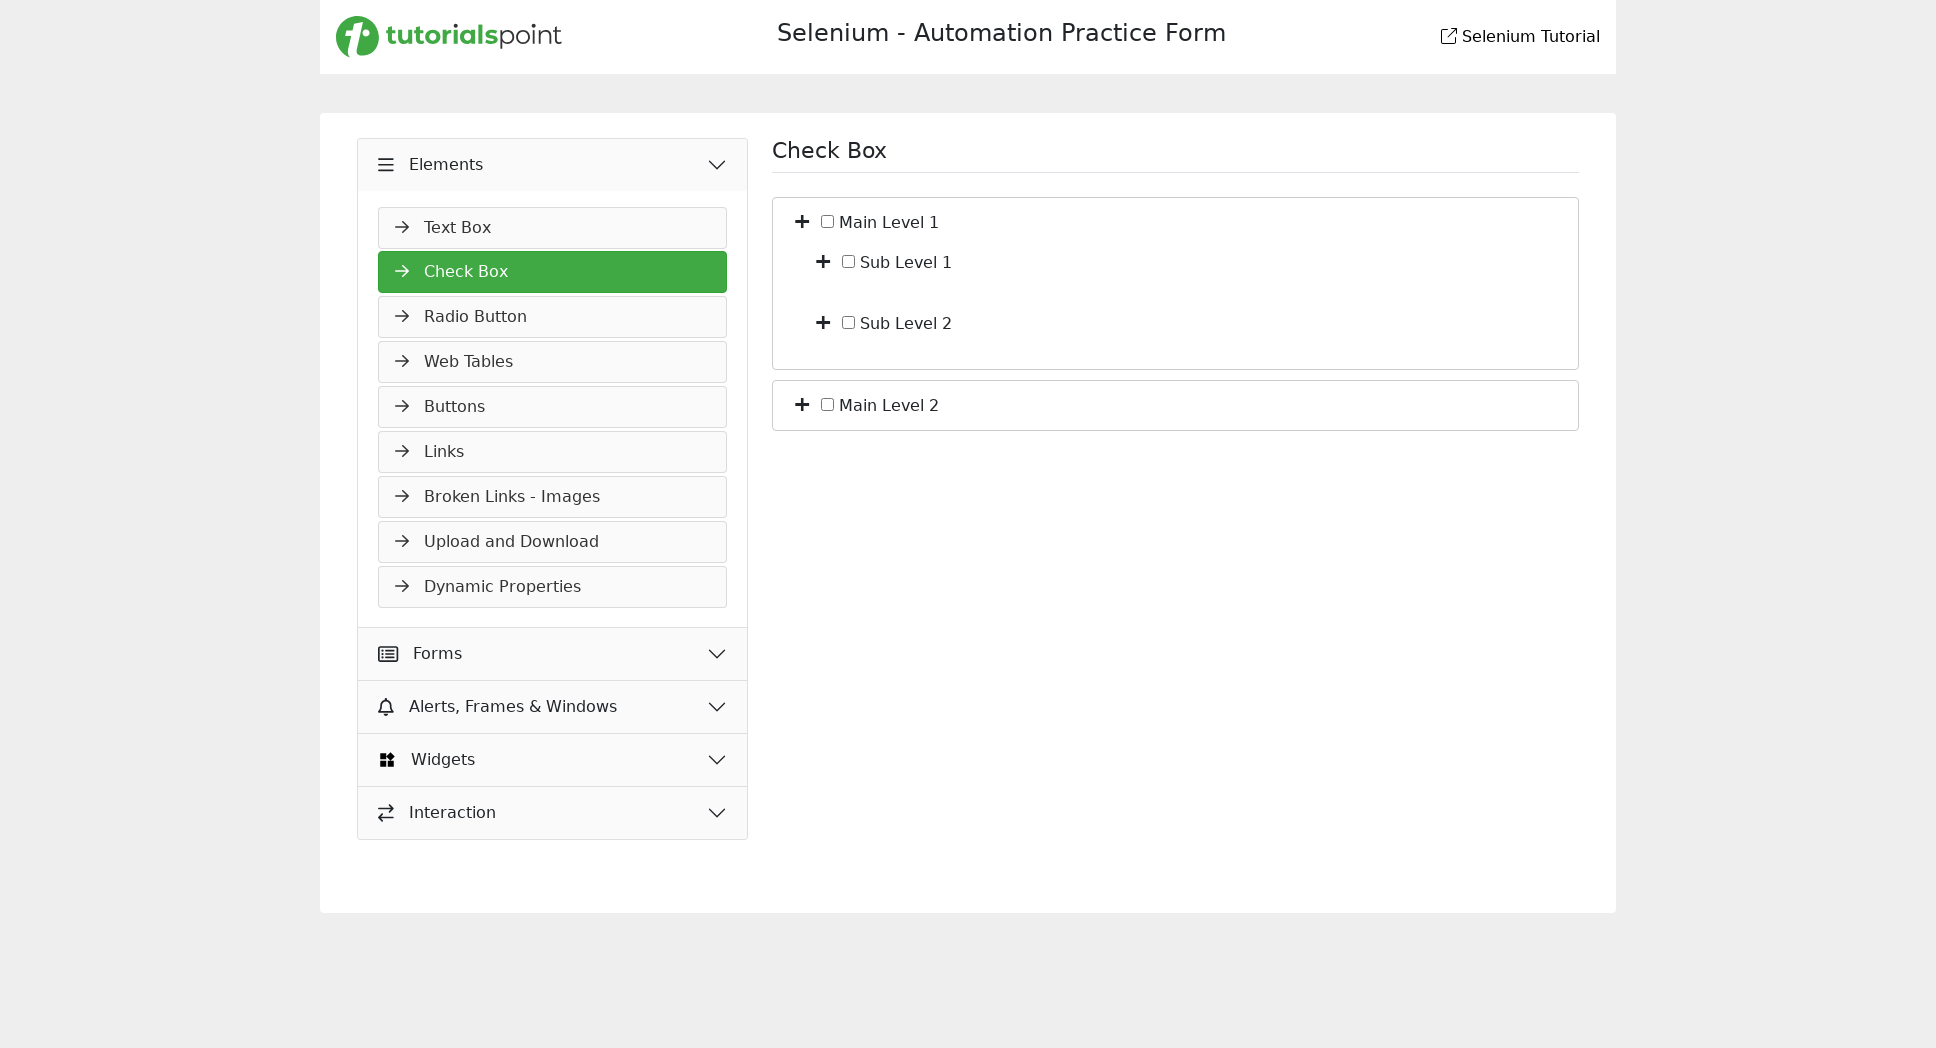

Clicked checkbox c_bs_1 at (828, 222) on #c_bs_1
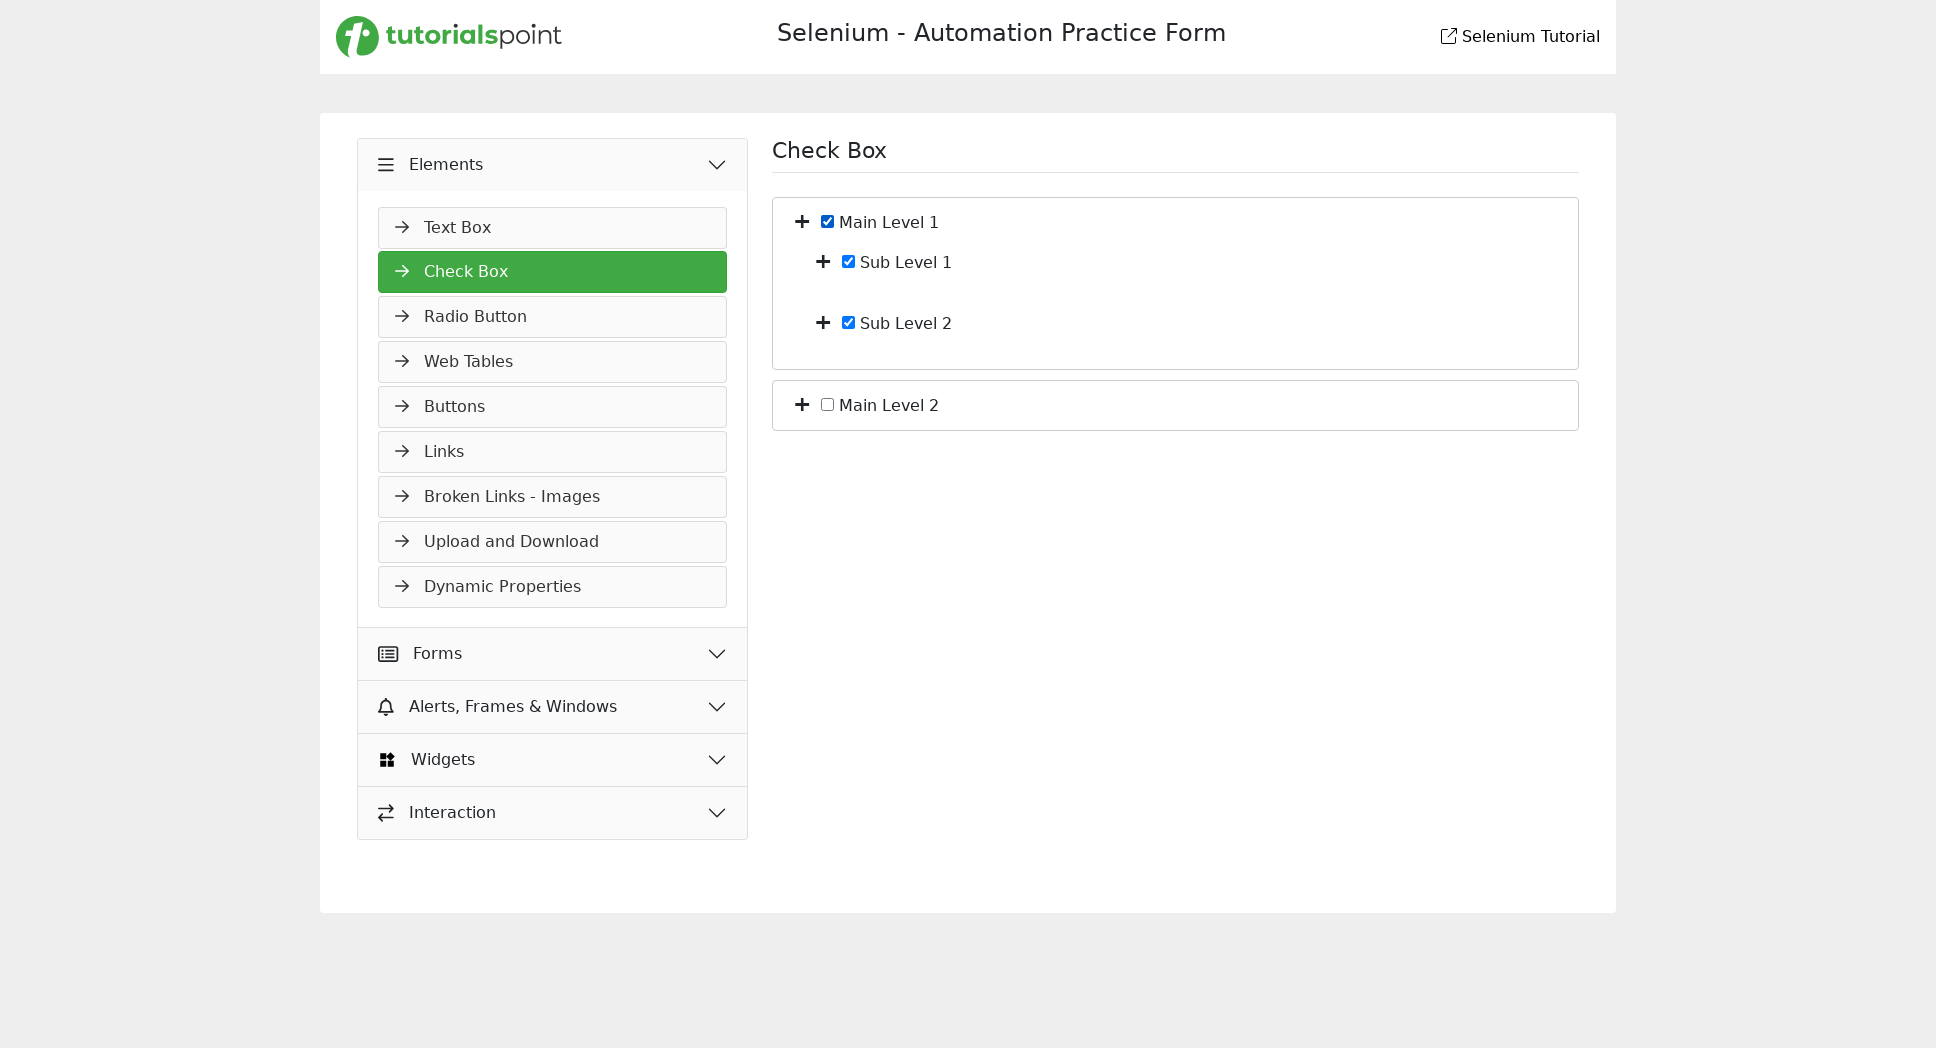

Verified checkbox c_bs_1 is checked
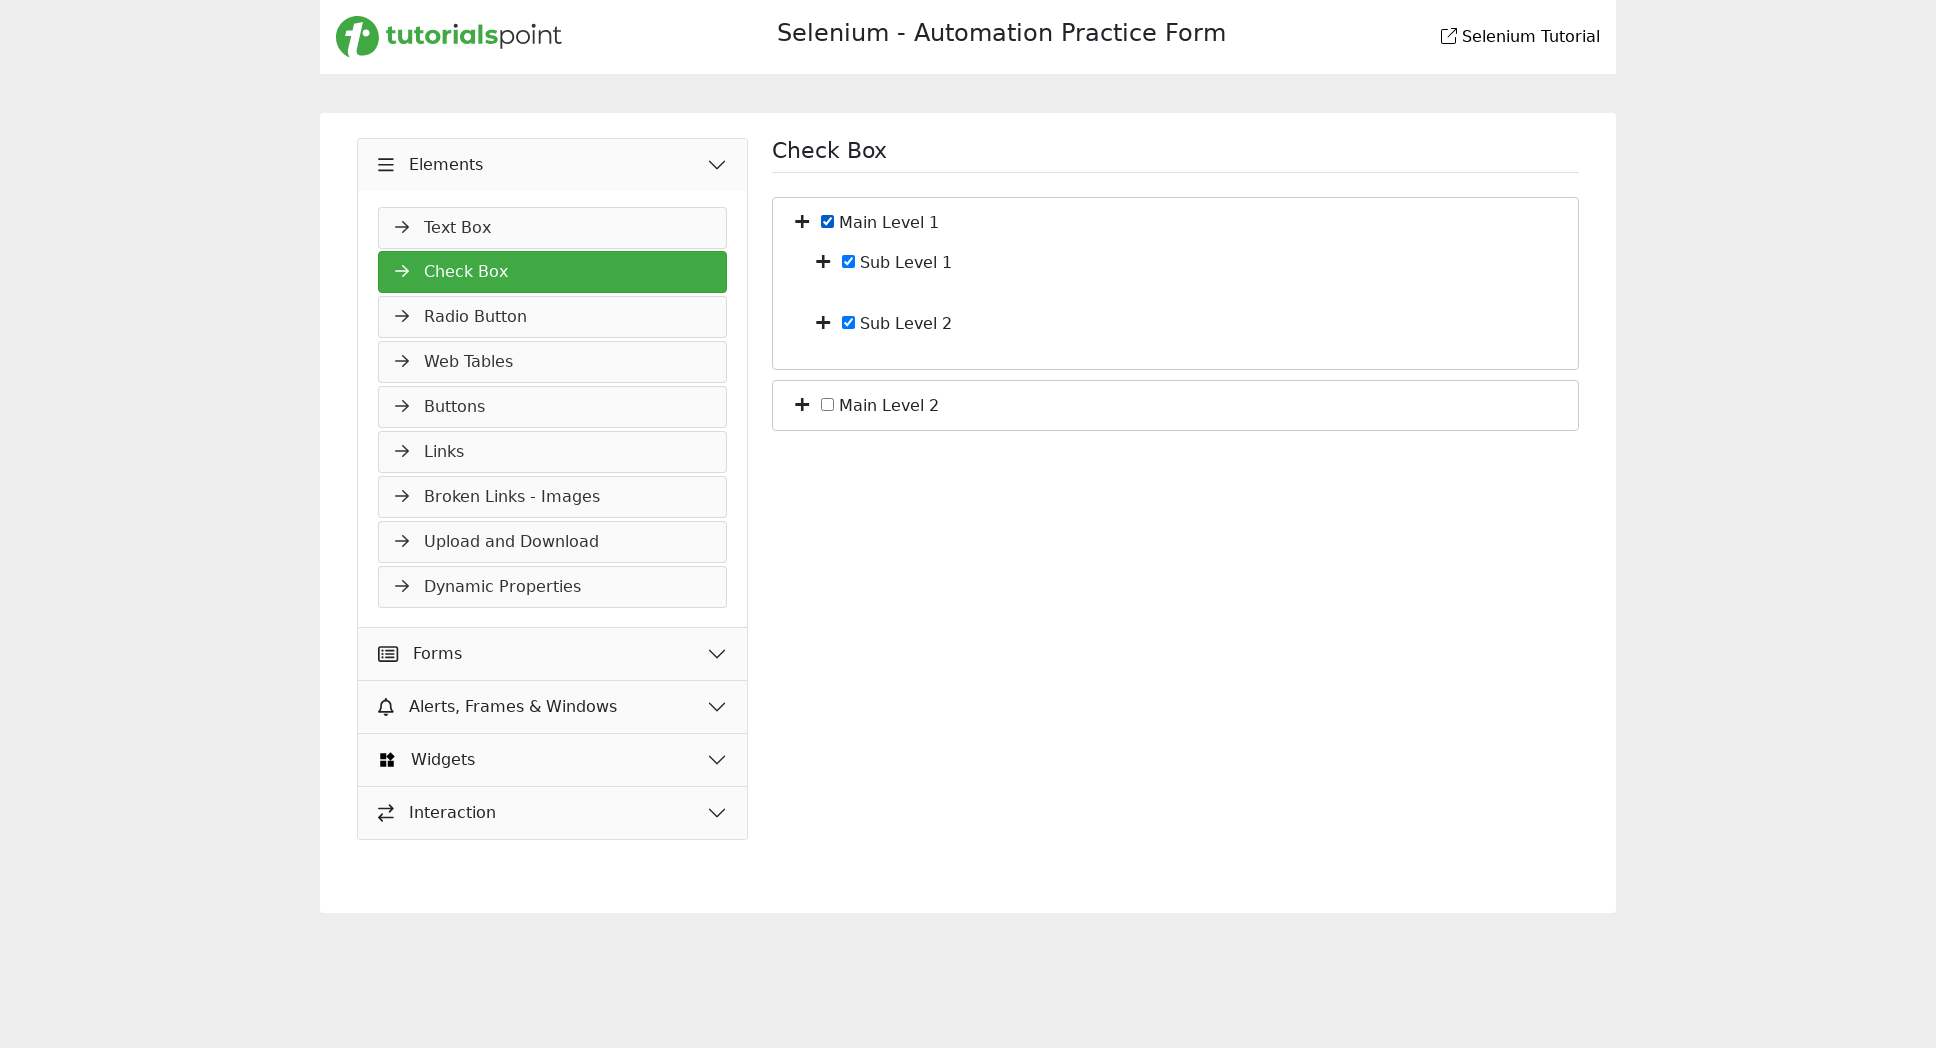

Verified checkbox c_bf_1 is checked
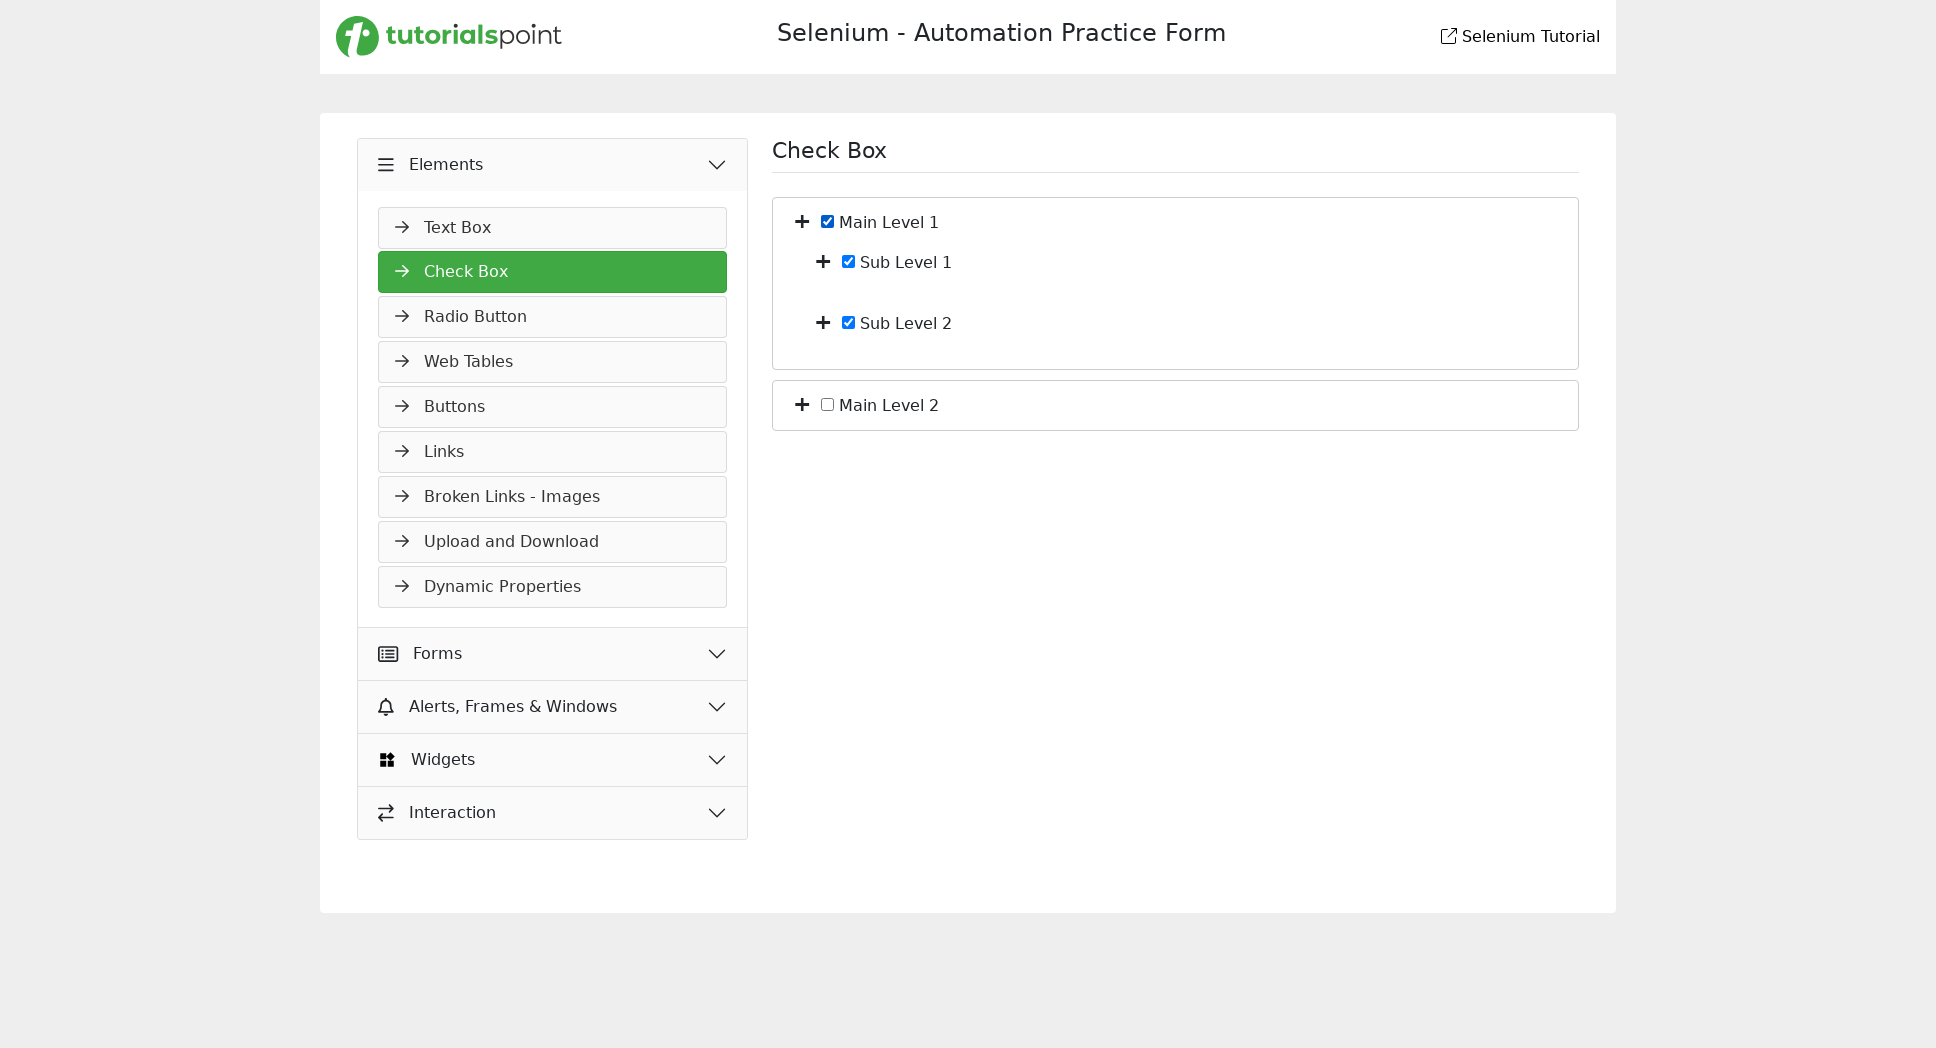

Verified checkbox c_bf_2 is checked
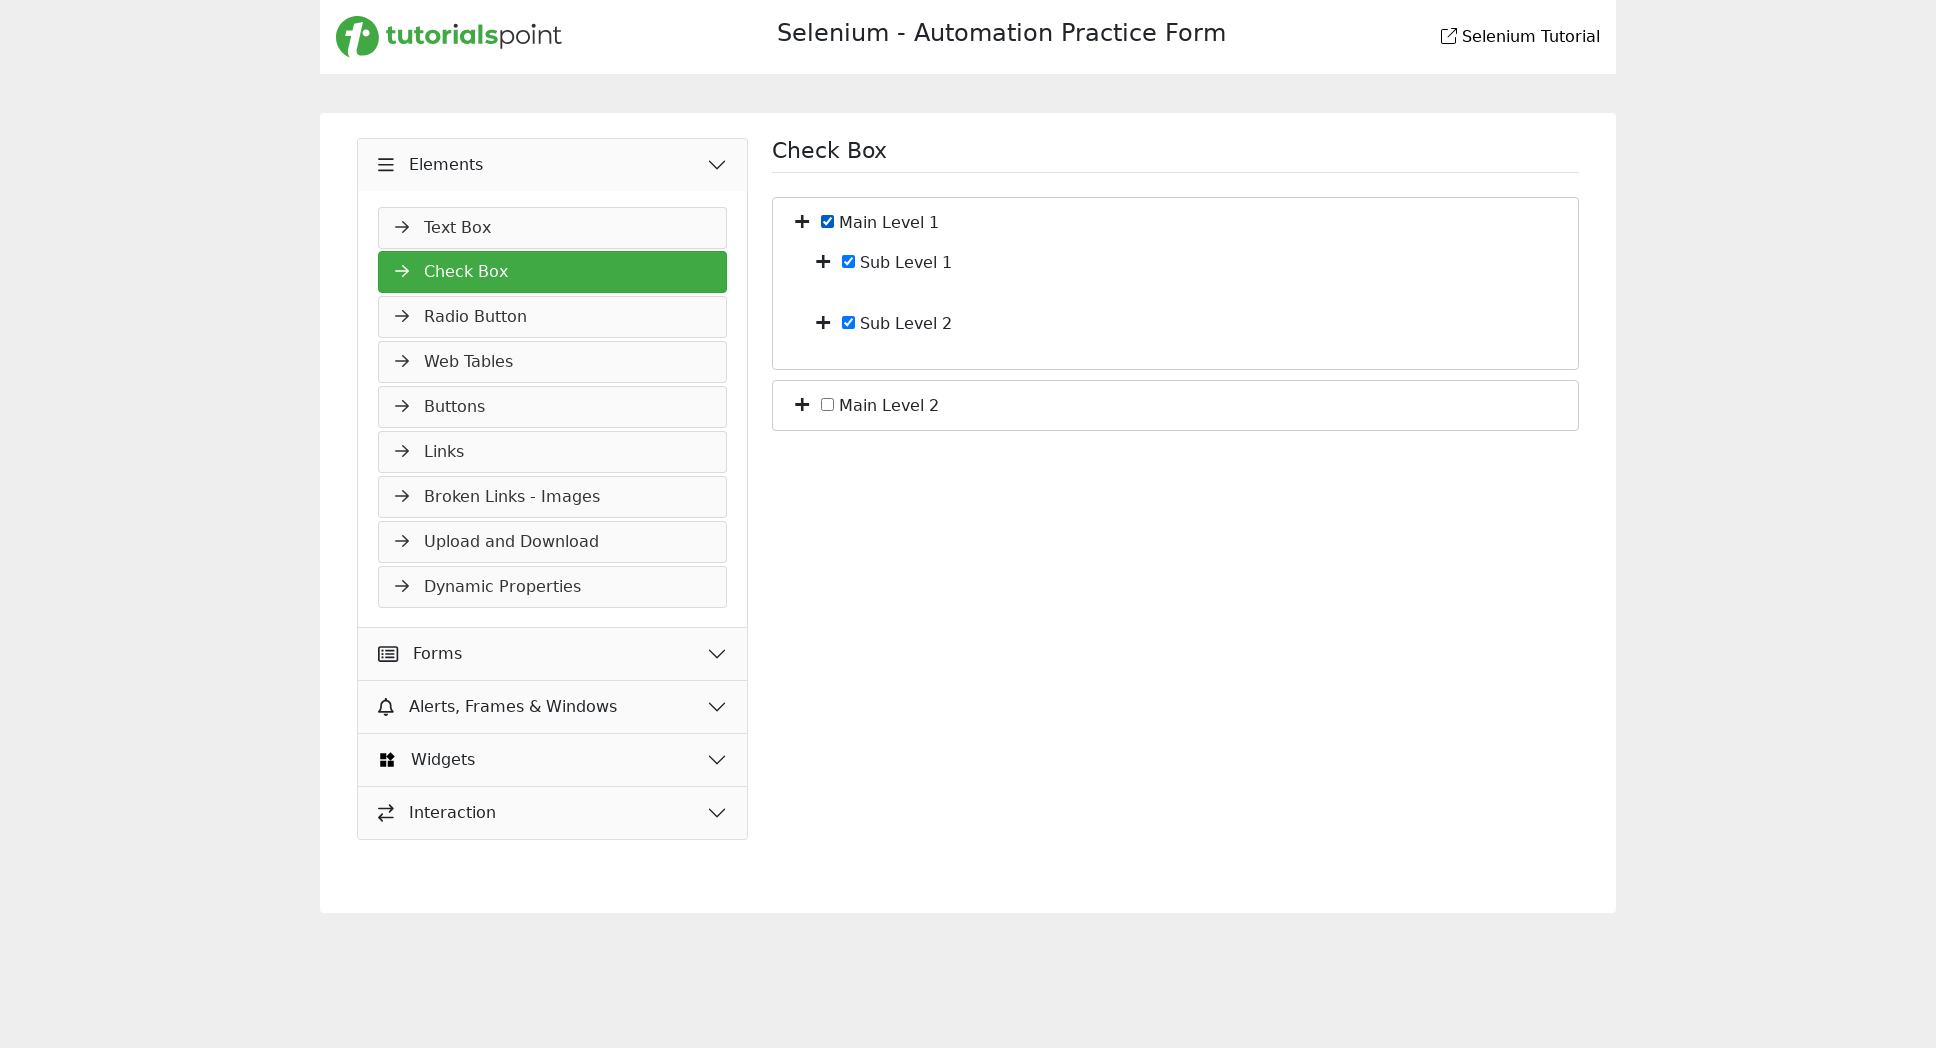

Clicked checkbox c_bf_2 to uncheck it at (849, 323) on #c_bf_2
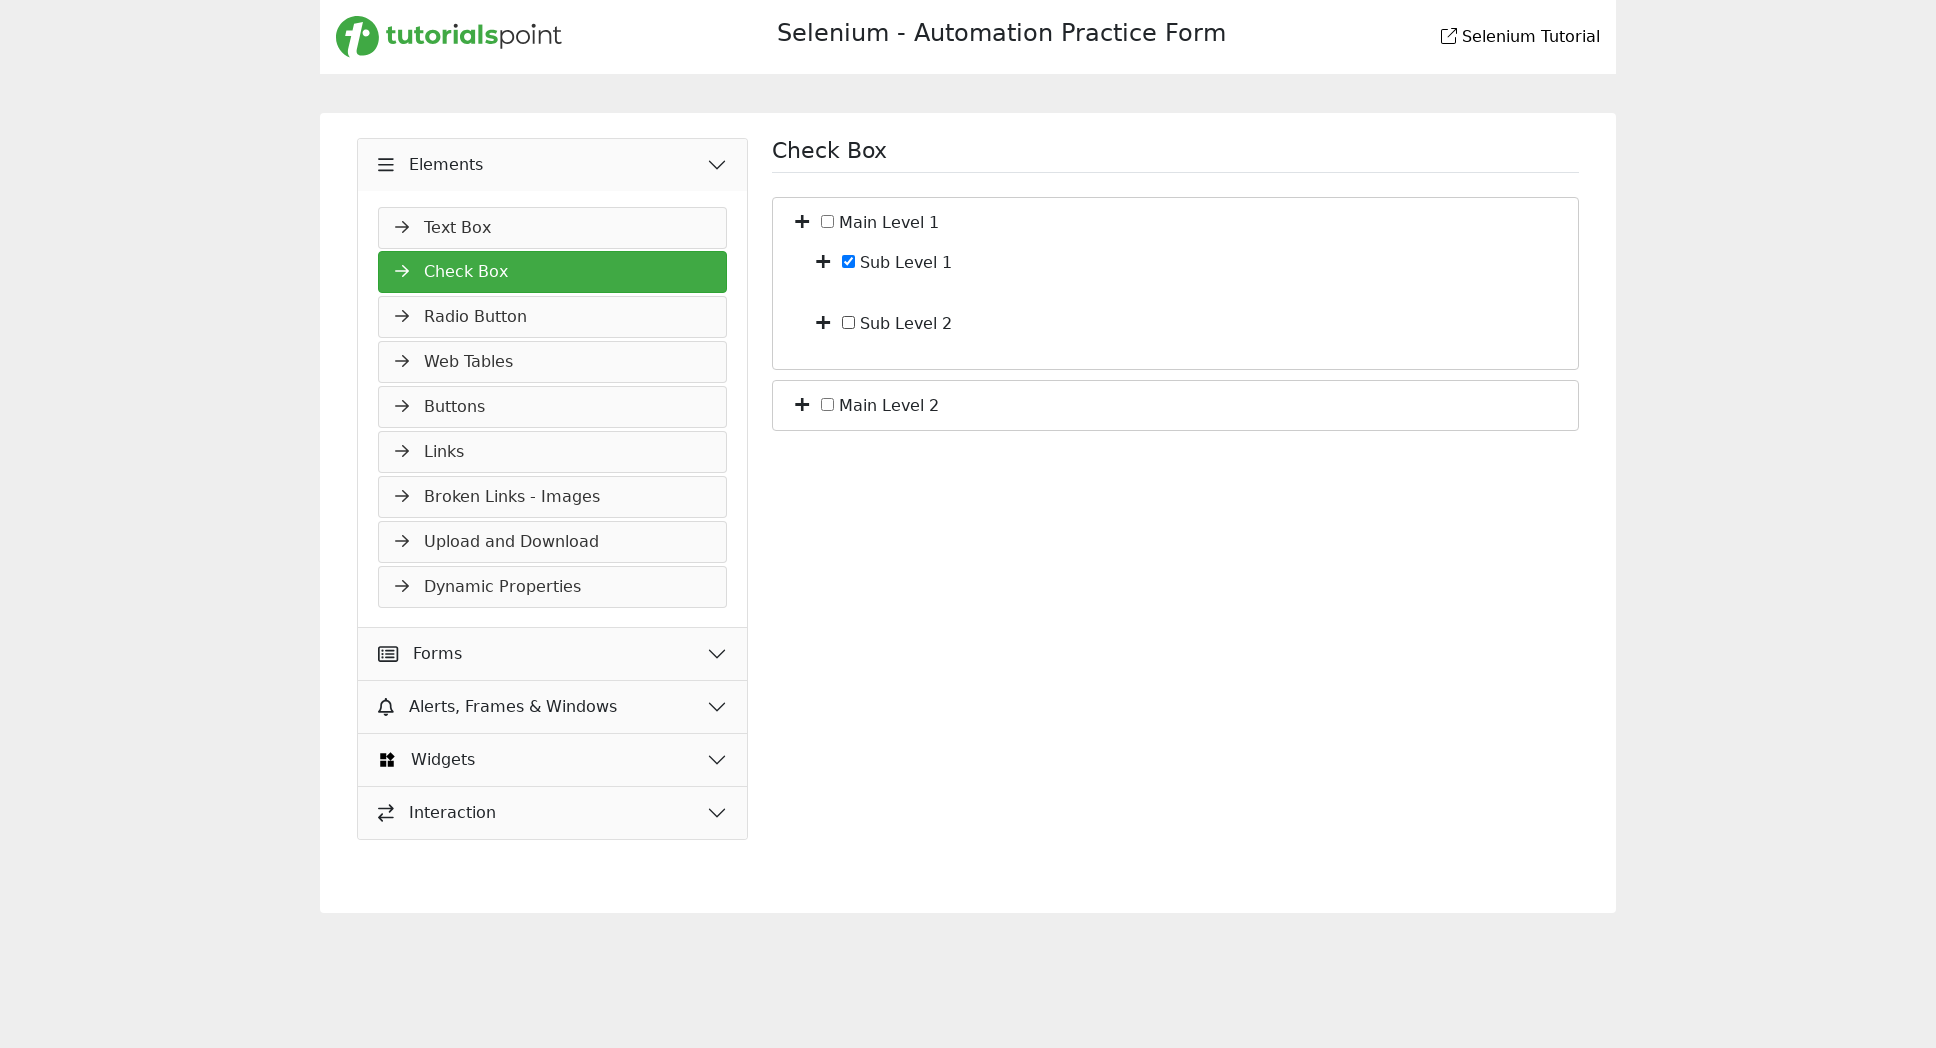

Verified checkbox c_bs_1 is now unchecked
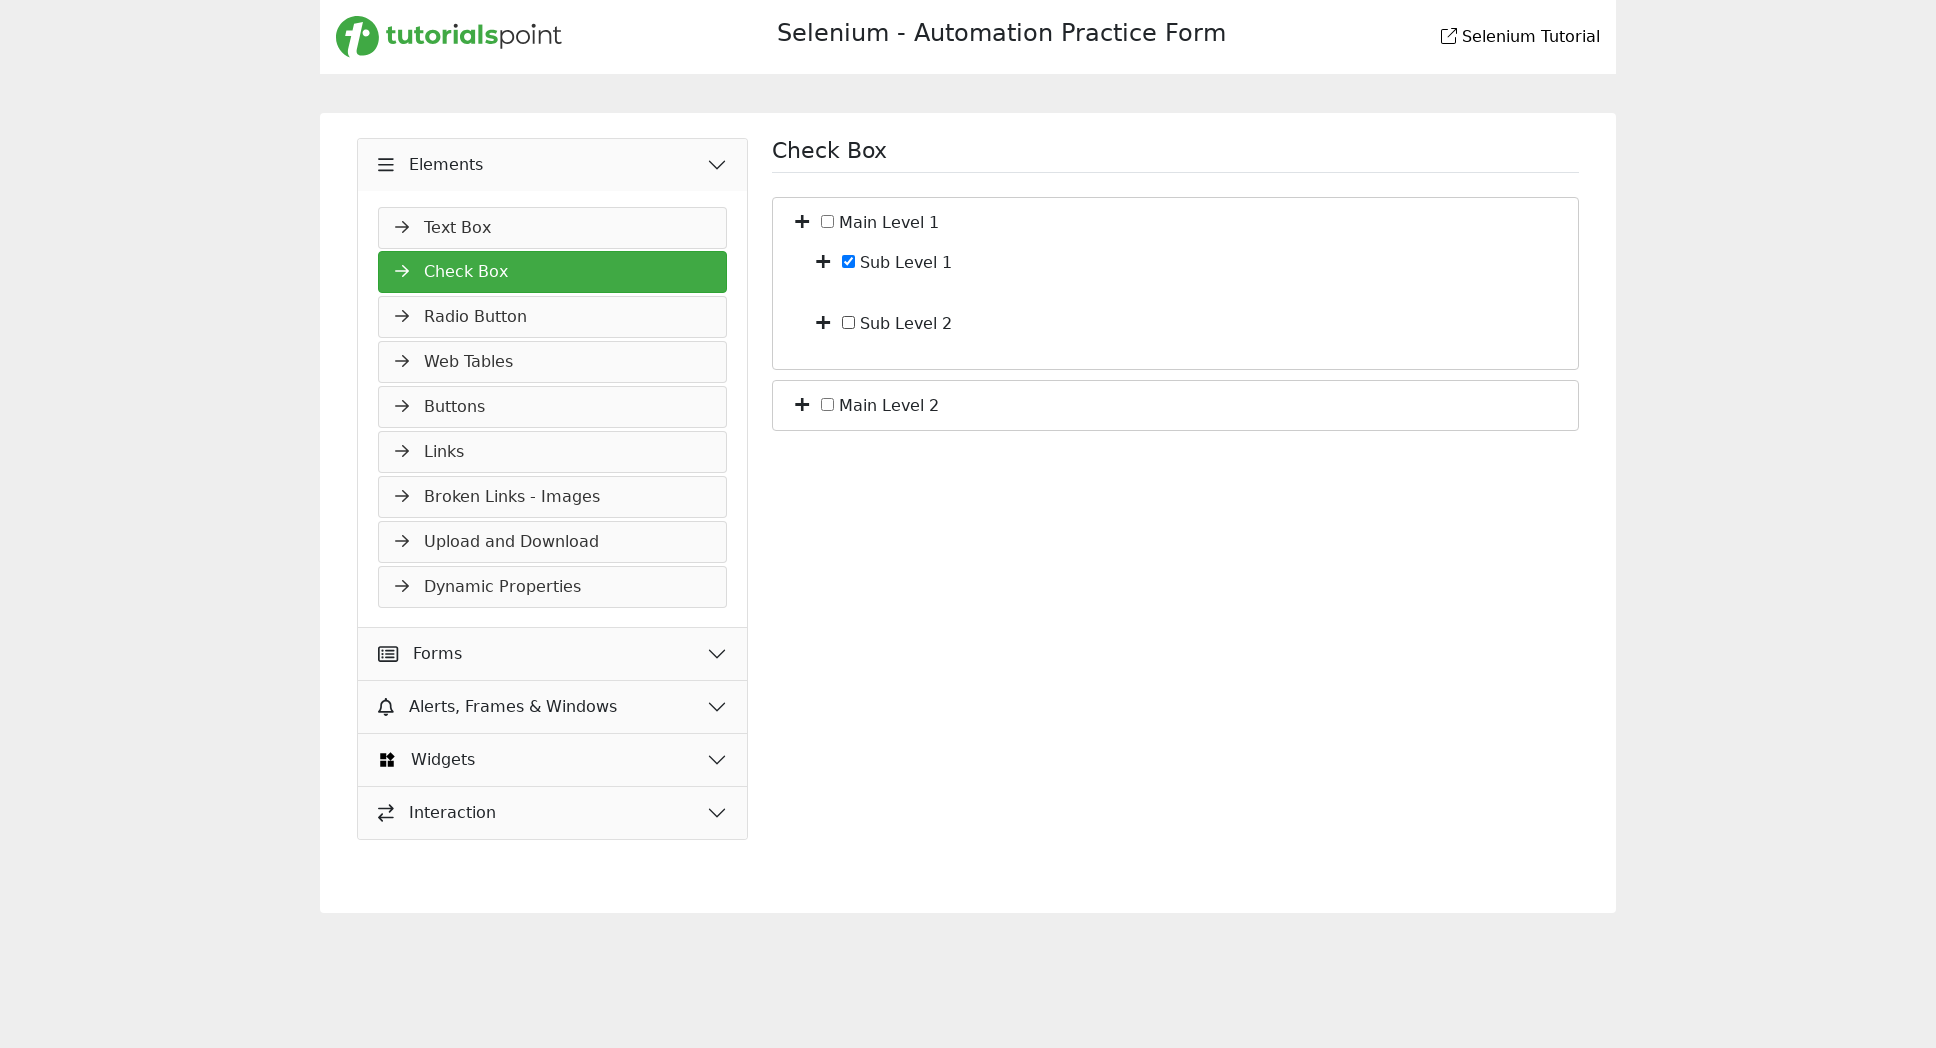

Clicked second checkbox group span element at (802, 404) on xpath=//*[@id='bs_2']/span[1]
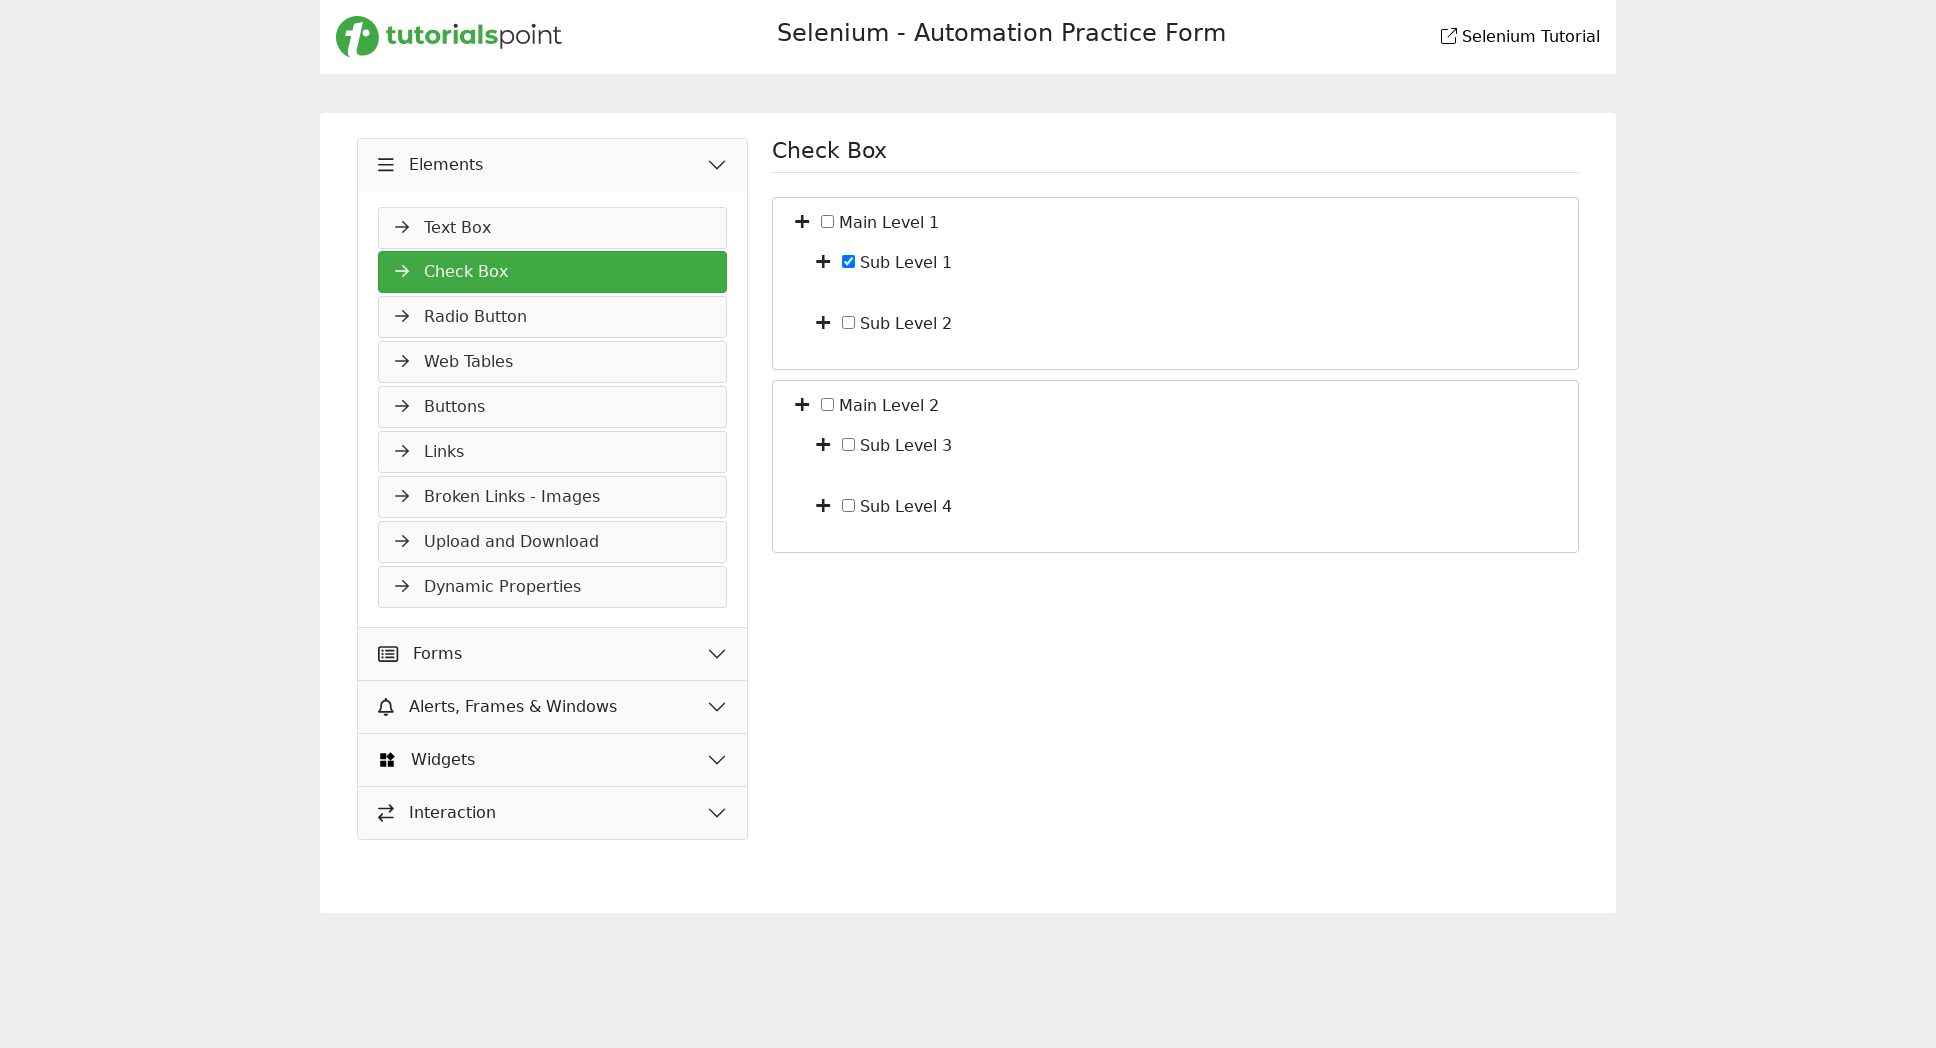

Clicked checkbox c_bf_4 at (849, 506) on #c_bf_4
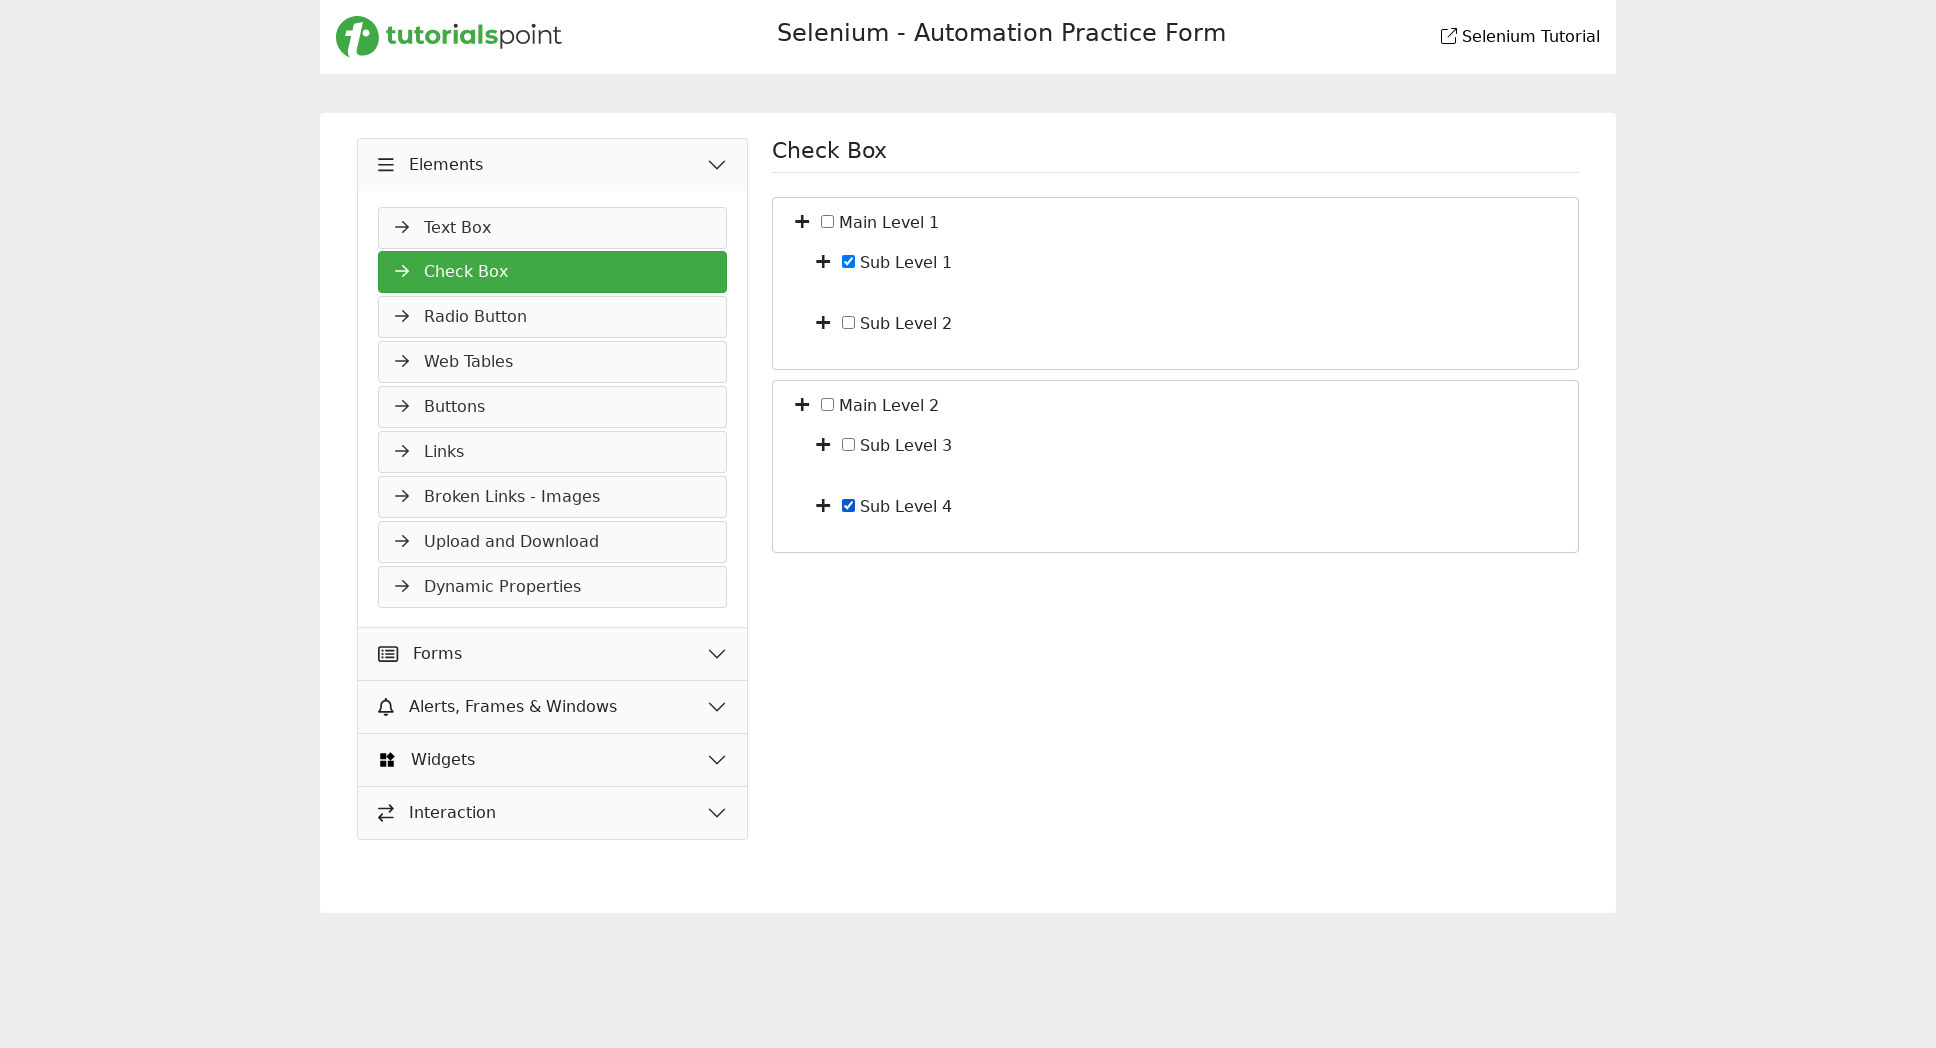

Clicked checkbox c_bf_3 at (849, 445) on #c_bf_3
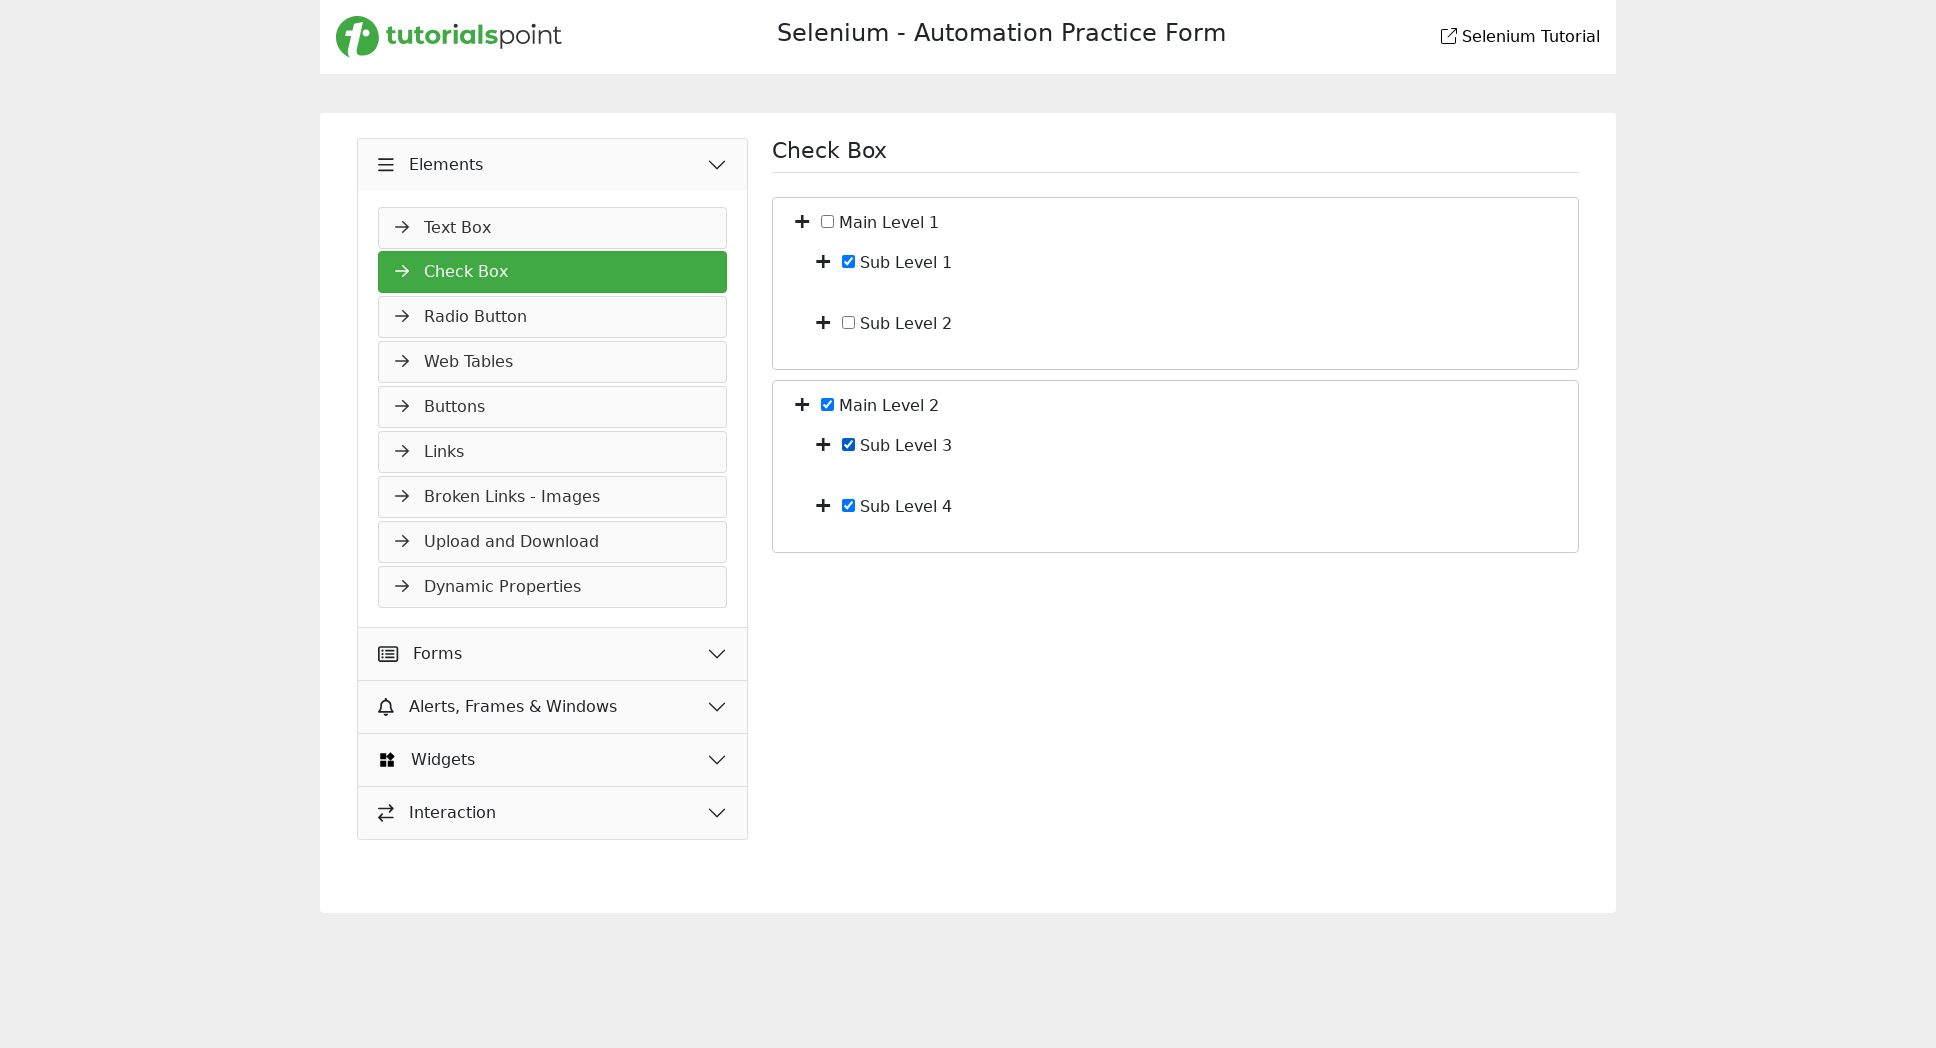

Verified checkbox c_bs_2 is checked
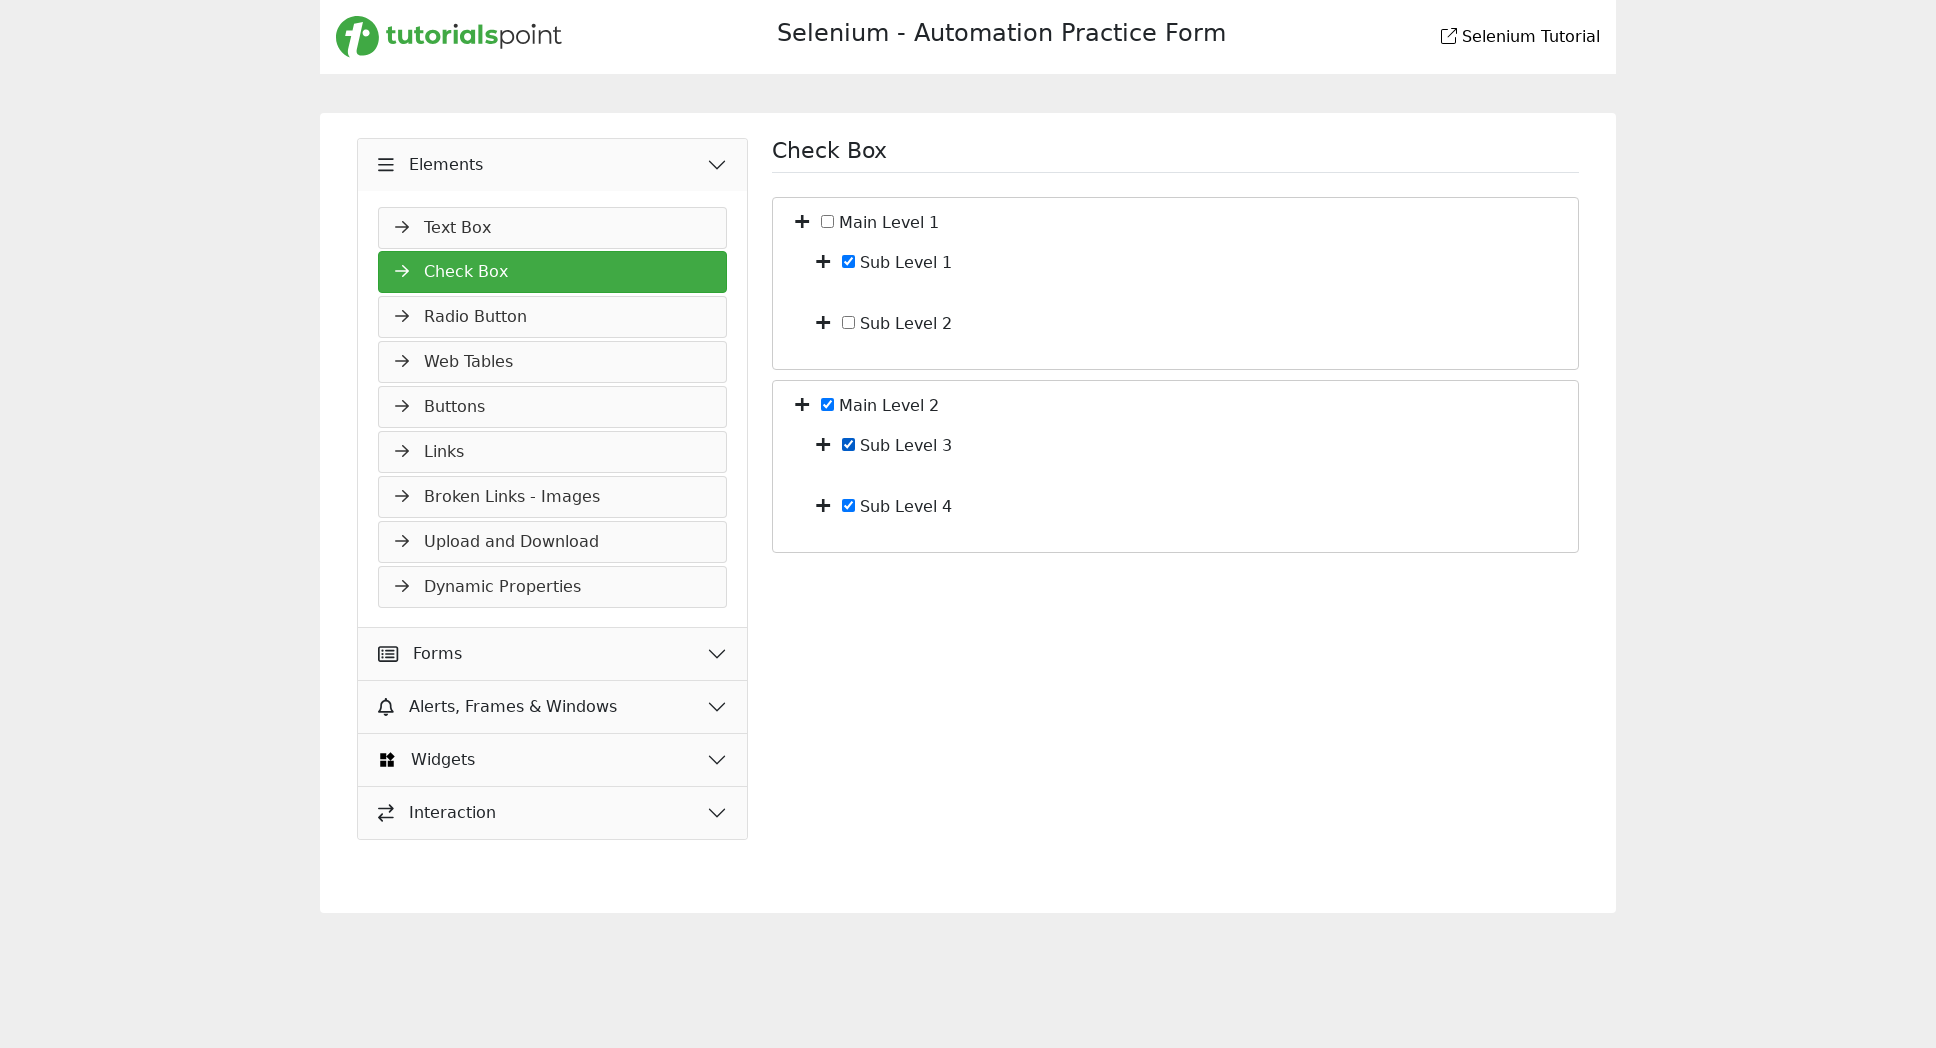

Clicked checkbox c_bf_3 to uncheck it at (849, 445) on #c_bf_3
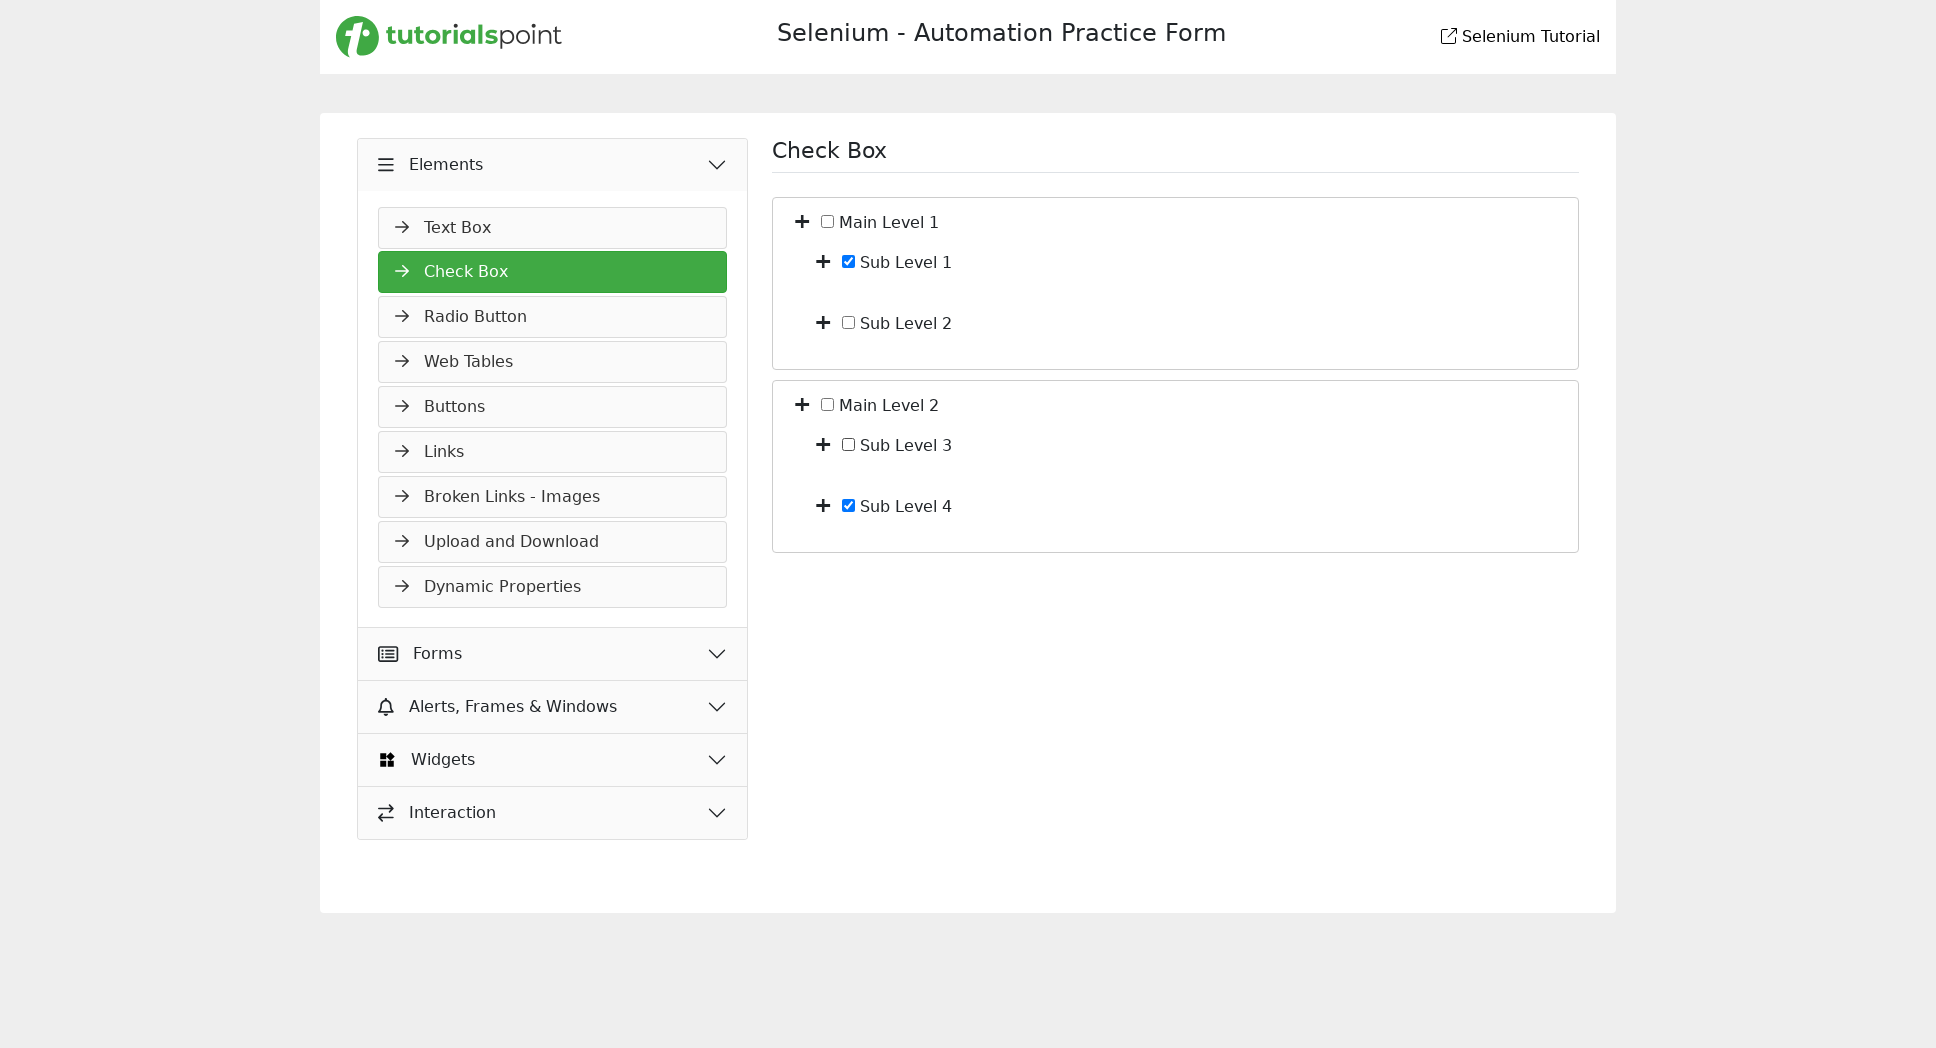

Verified checkbox c_bs_2 is now unchecked
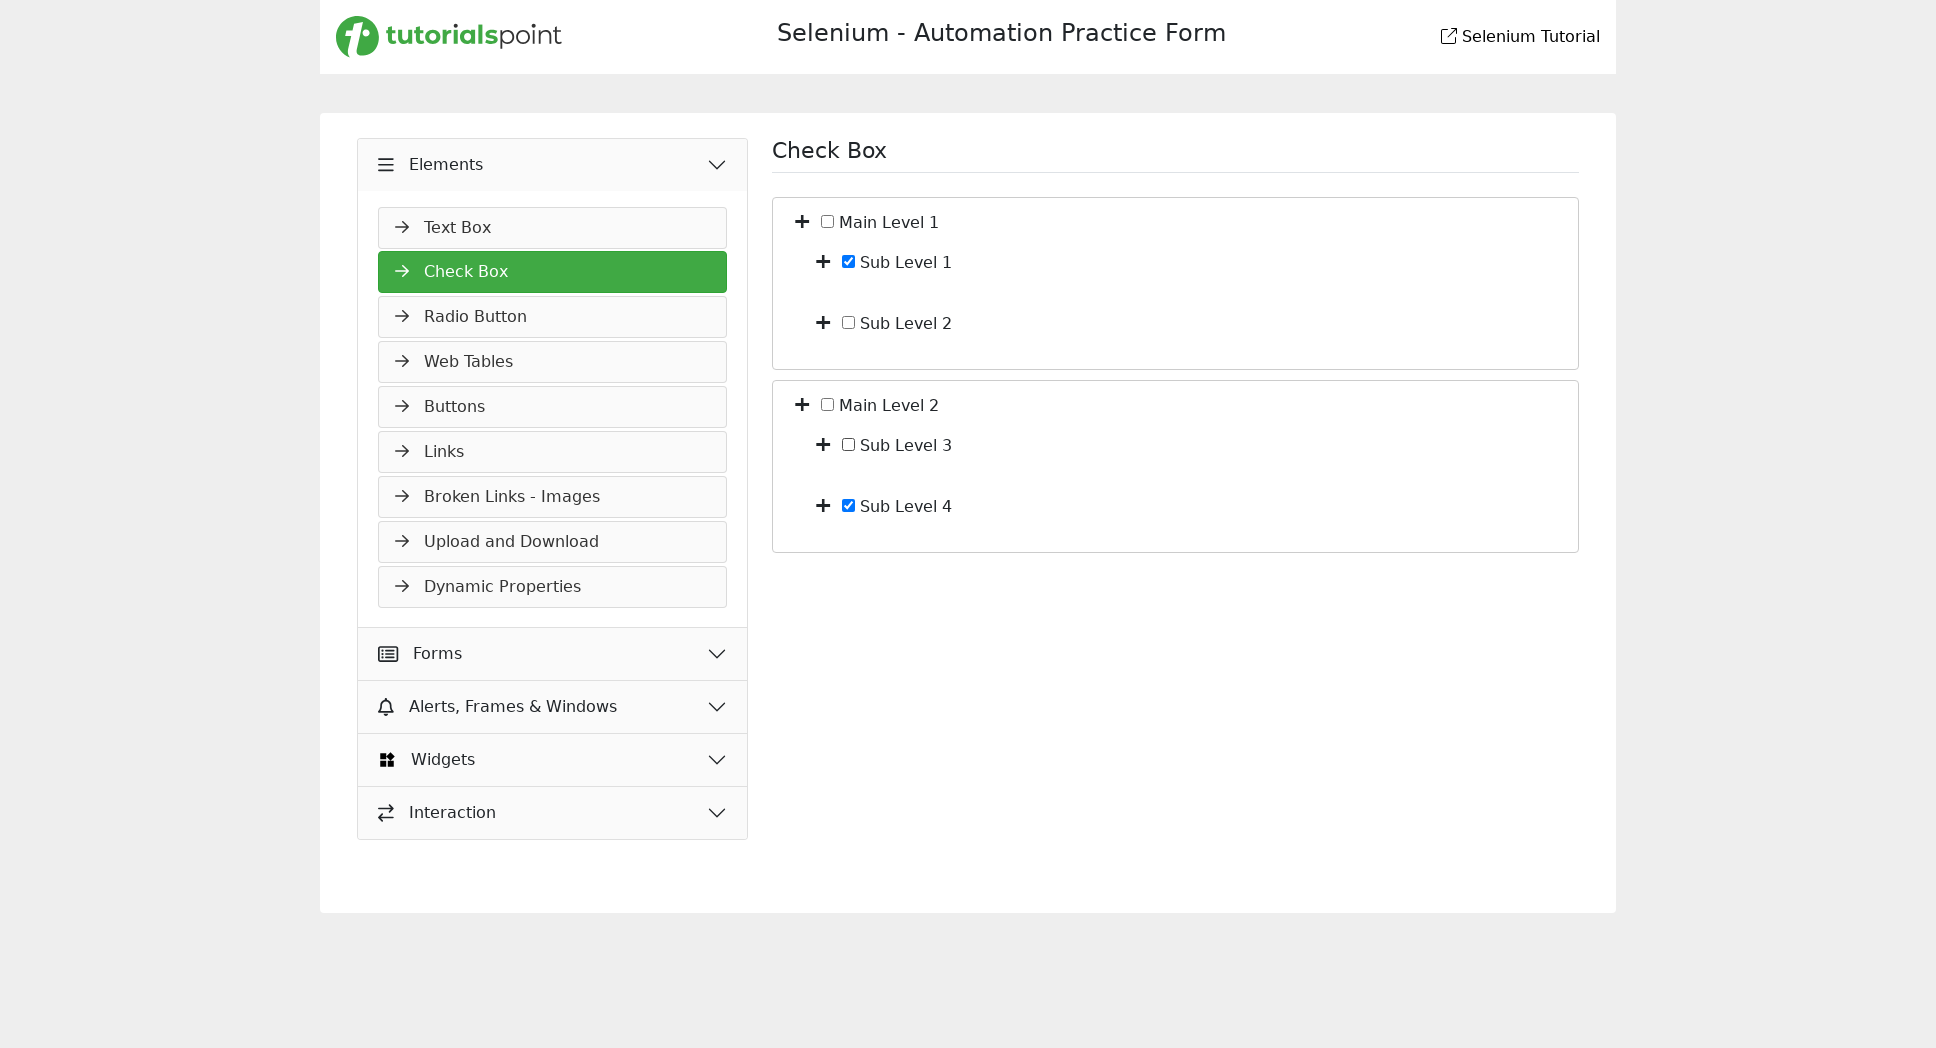

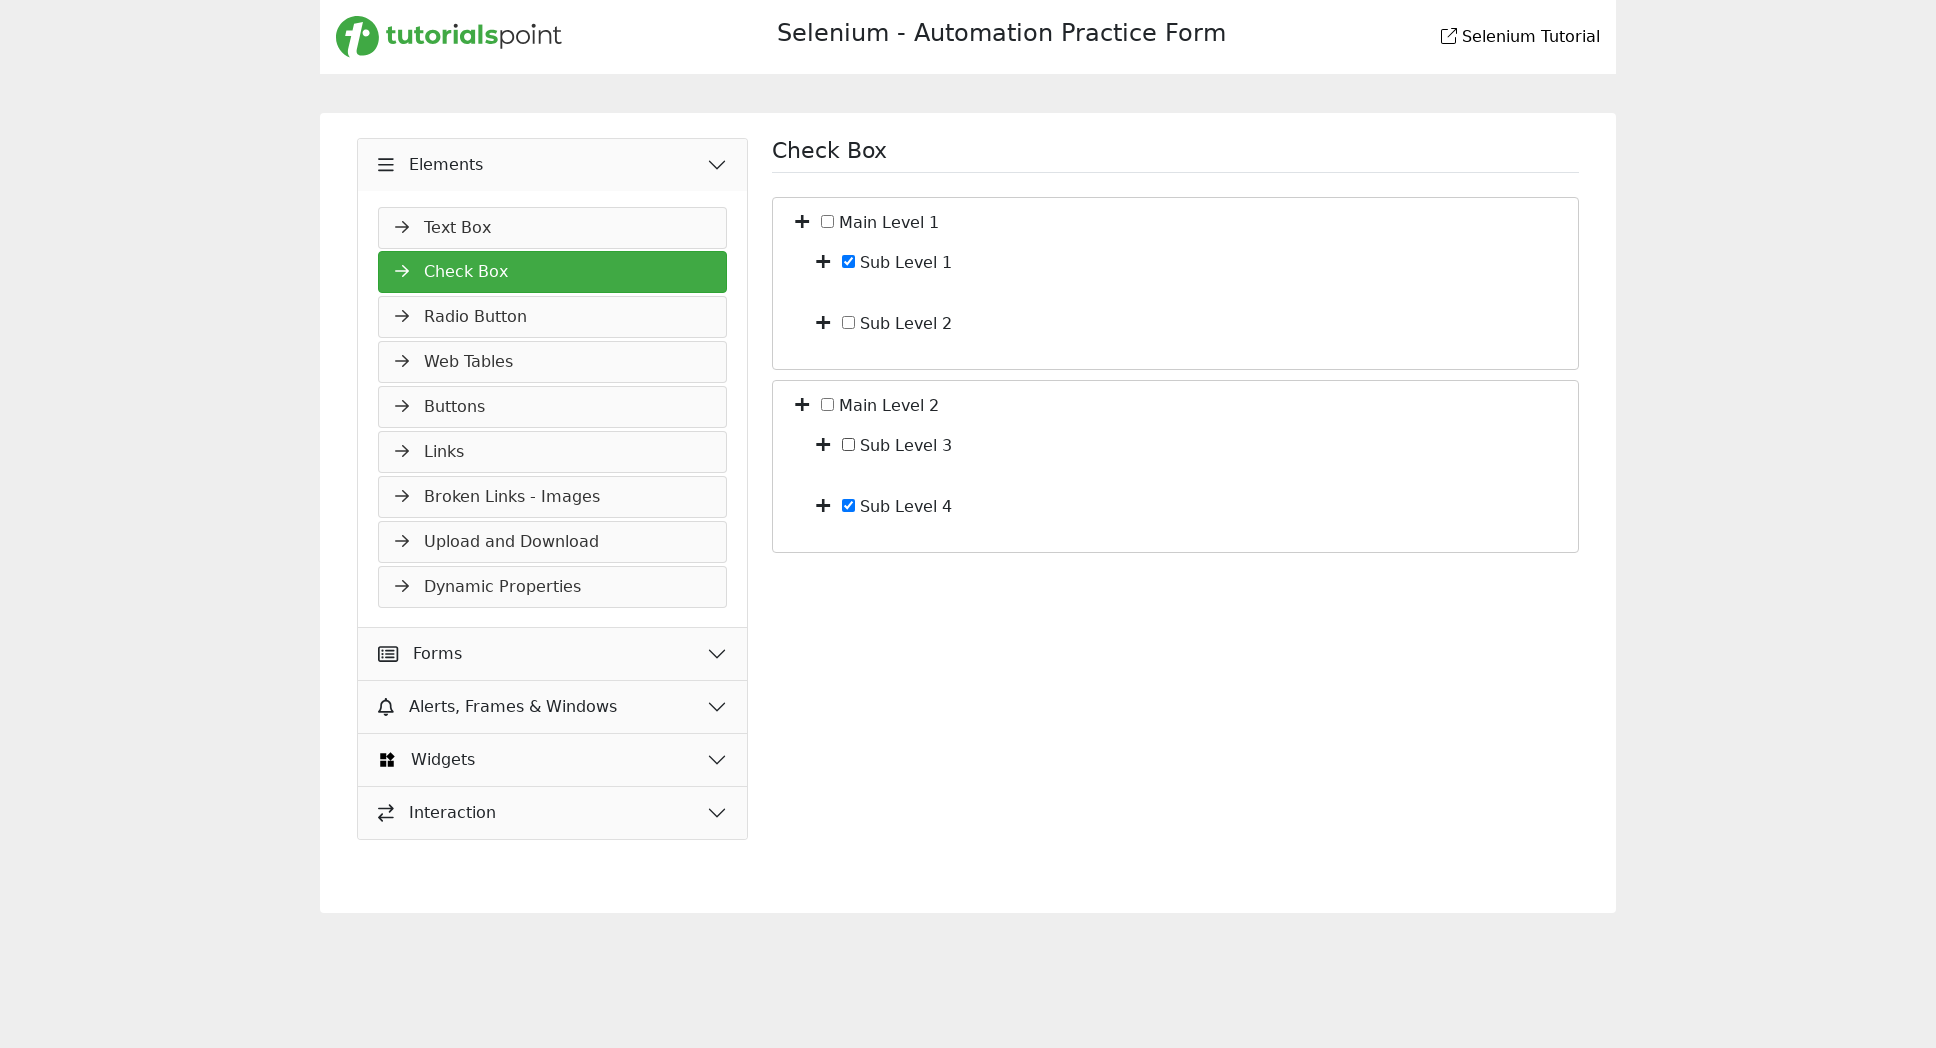